Tests timeout handling by clicking a button that triggers an AJAX request, then waiting for and clicking the success element that appears after the AJAX completes.

Starting URL: http://uitestingplayground.com/ajax

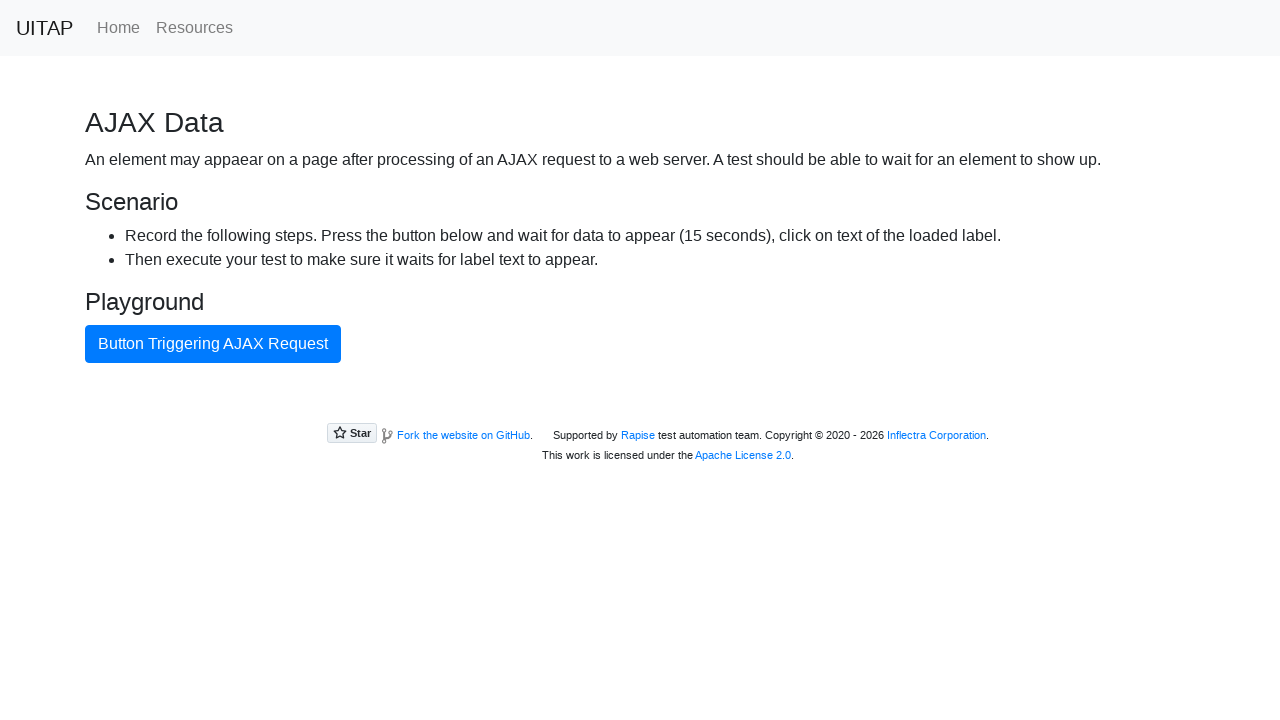

Clicked button triggering AJAX request at (213, 344) on internal:text="Button Triggering AJAX Request"i
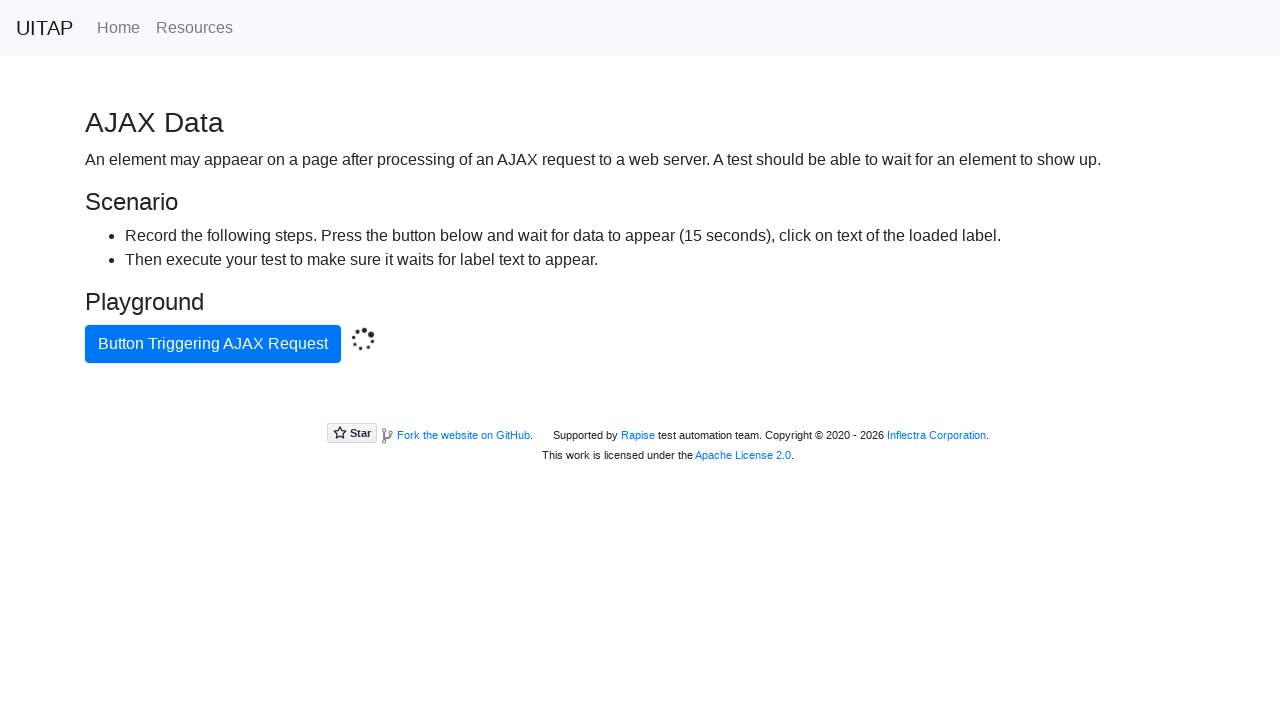

Clicked success element that appeared after AJAX completed at (640, 405) on .bg-success
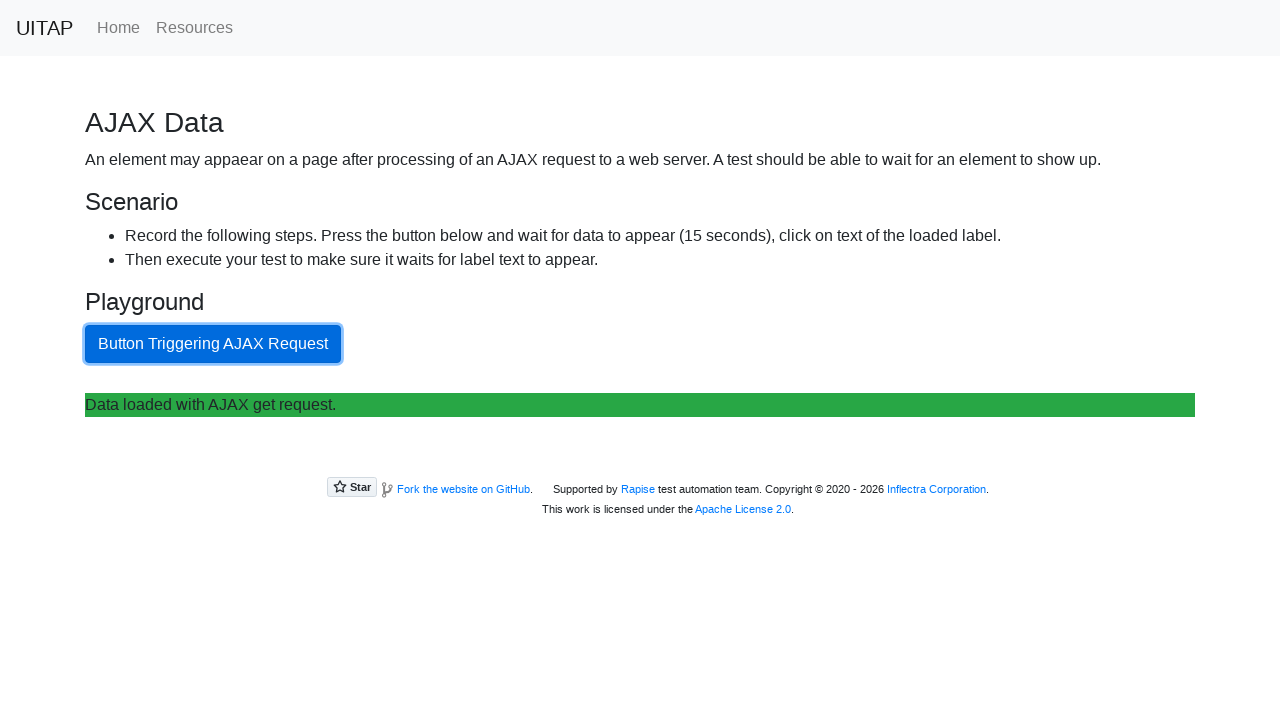

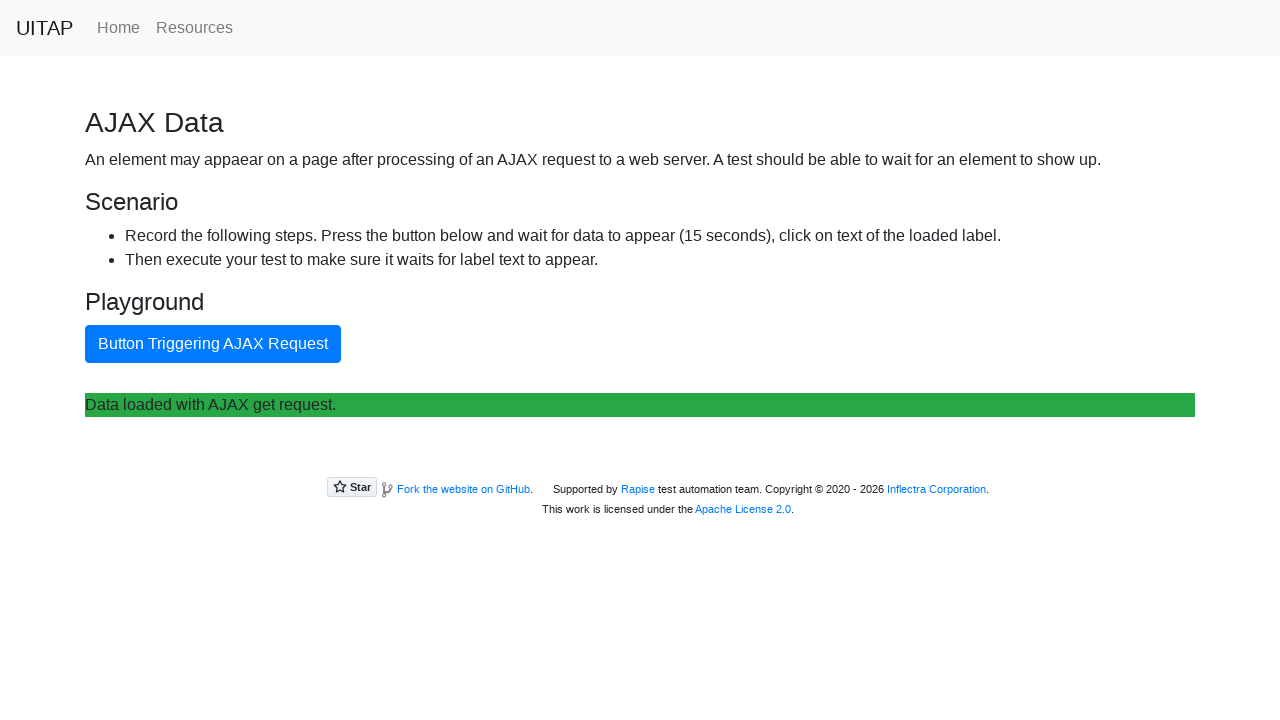